Tests the table sorting functionality by clicking on the "Veg/fruit name" column header and verifying that the items are sorted alphabetically.

Starting URL: https://rahulshettyacademy.com/seleniumPractise/#/offers

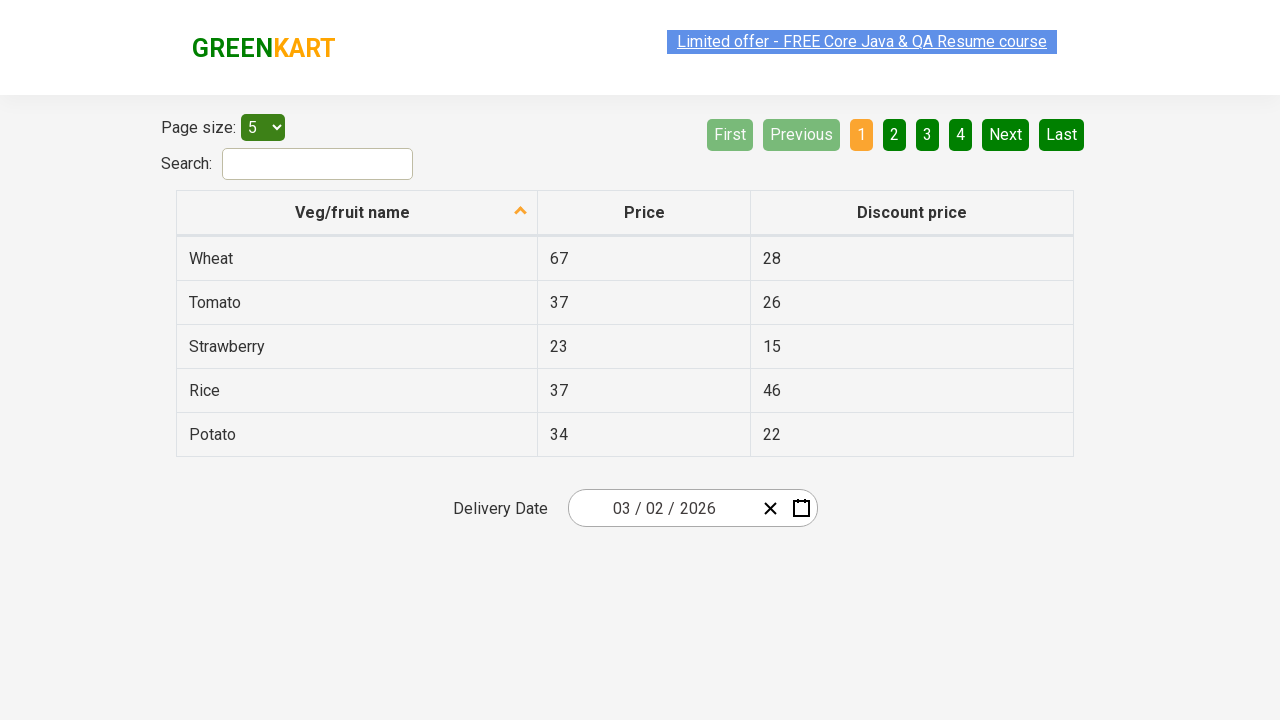

Clicked on 'Veg/fruit name' column header to sort at (353, 212) on xpath=//span[text()='Veg/fruit name']
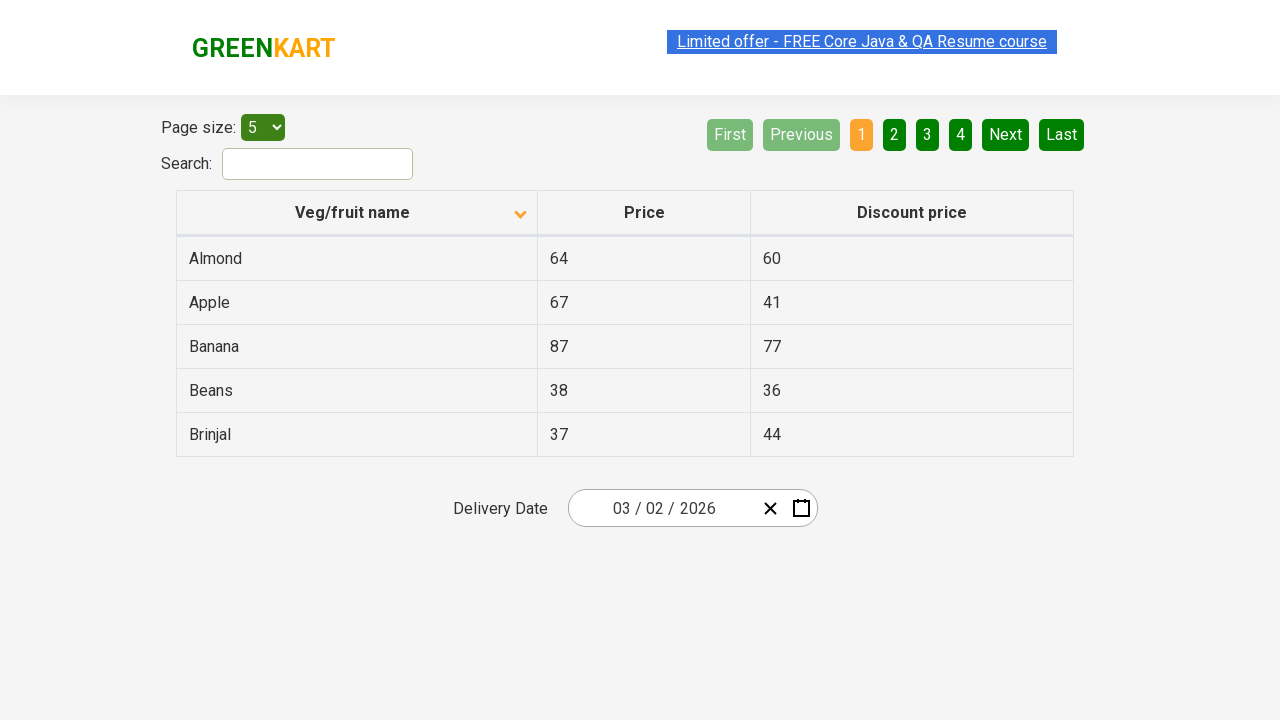

Table rows loaded after sorting
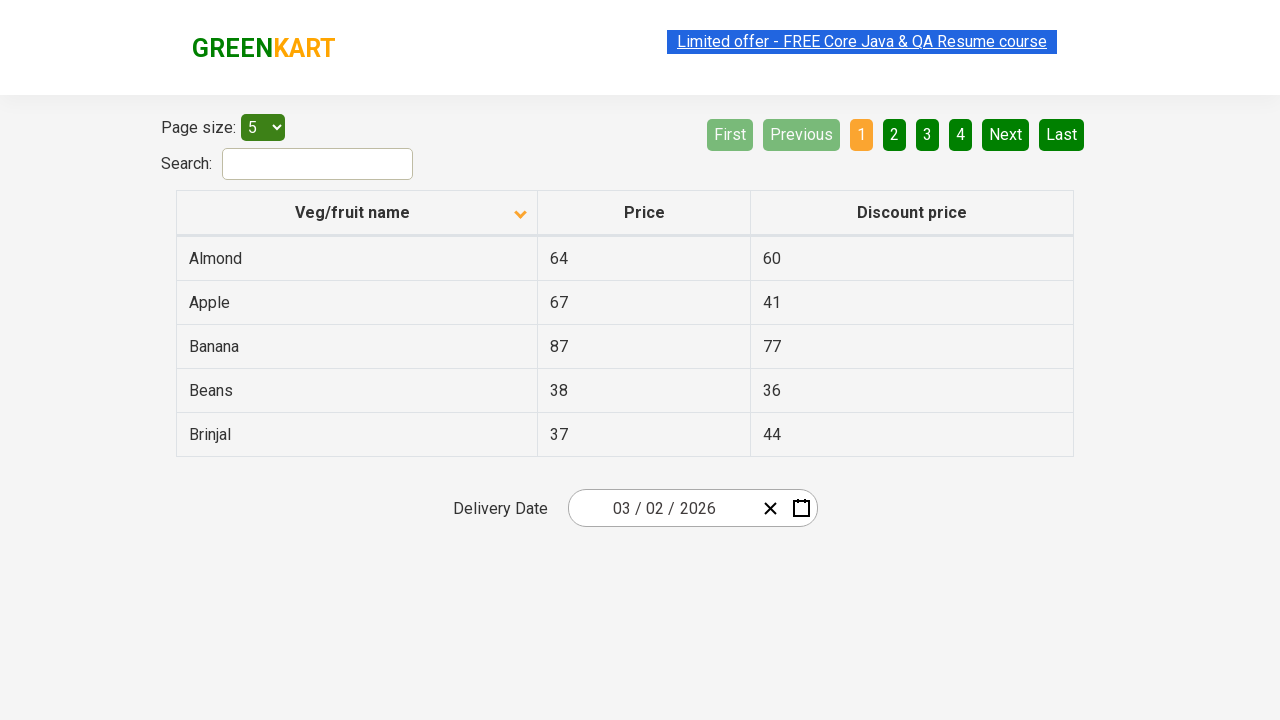

Extracted all veggie/fruit names from table
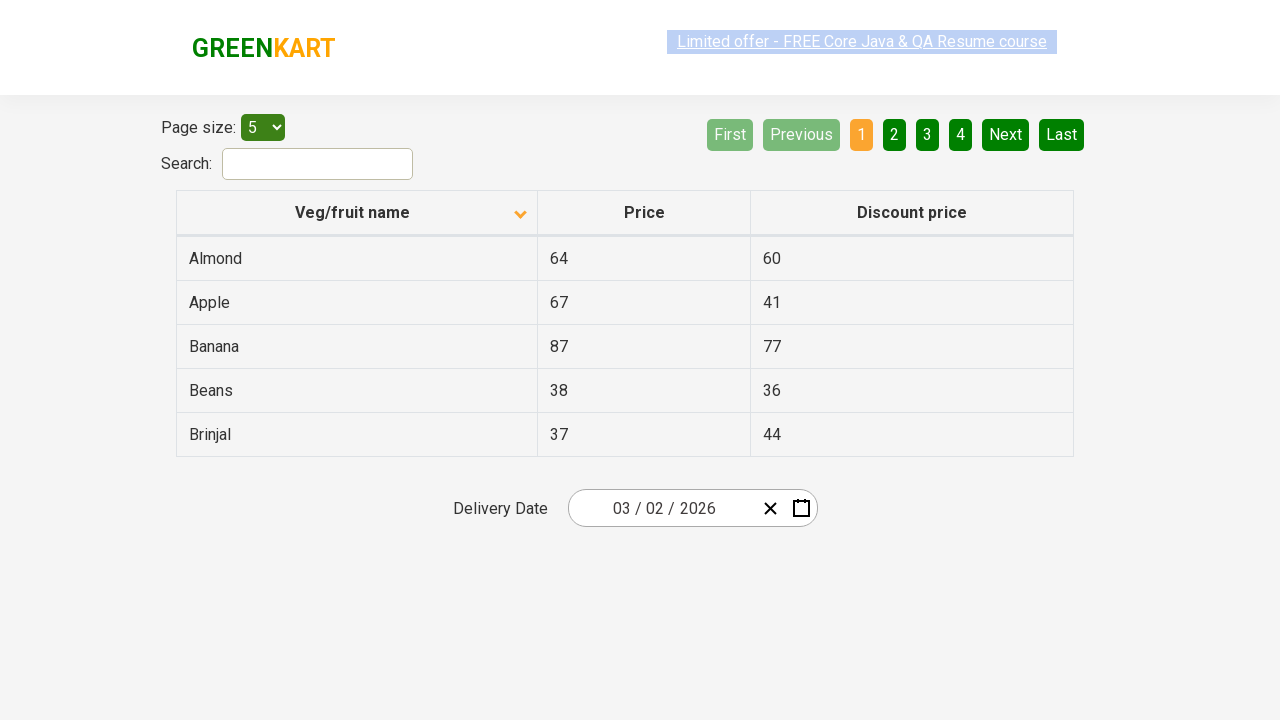

Collected text content from veggie elements
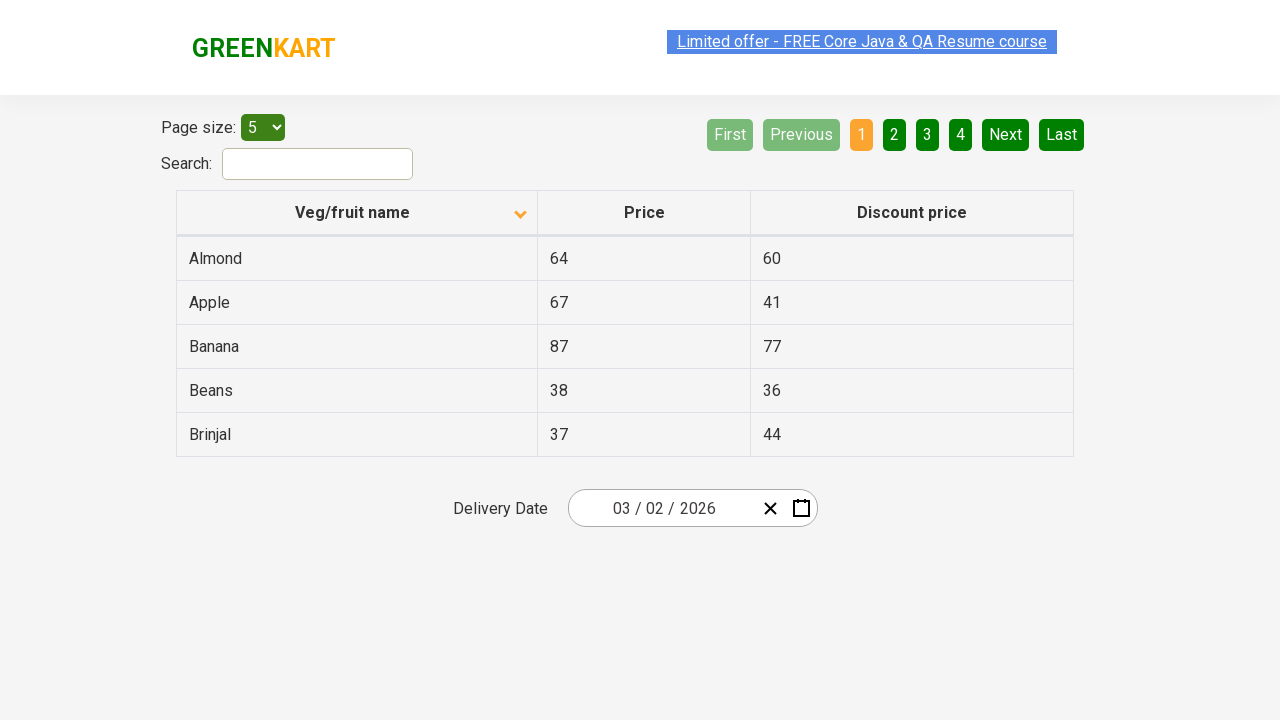

Created copy of browser-sorted veggie list
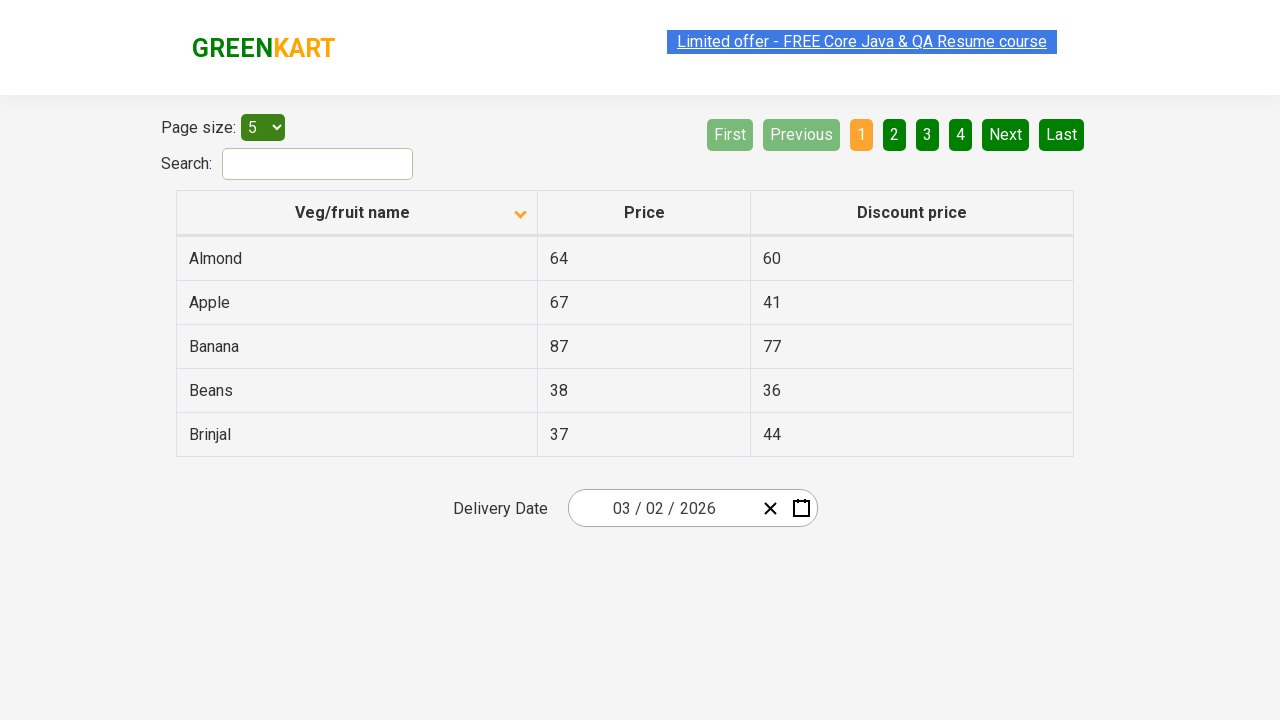

Sorted veggie list alphabetically programmatically
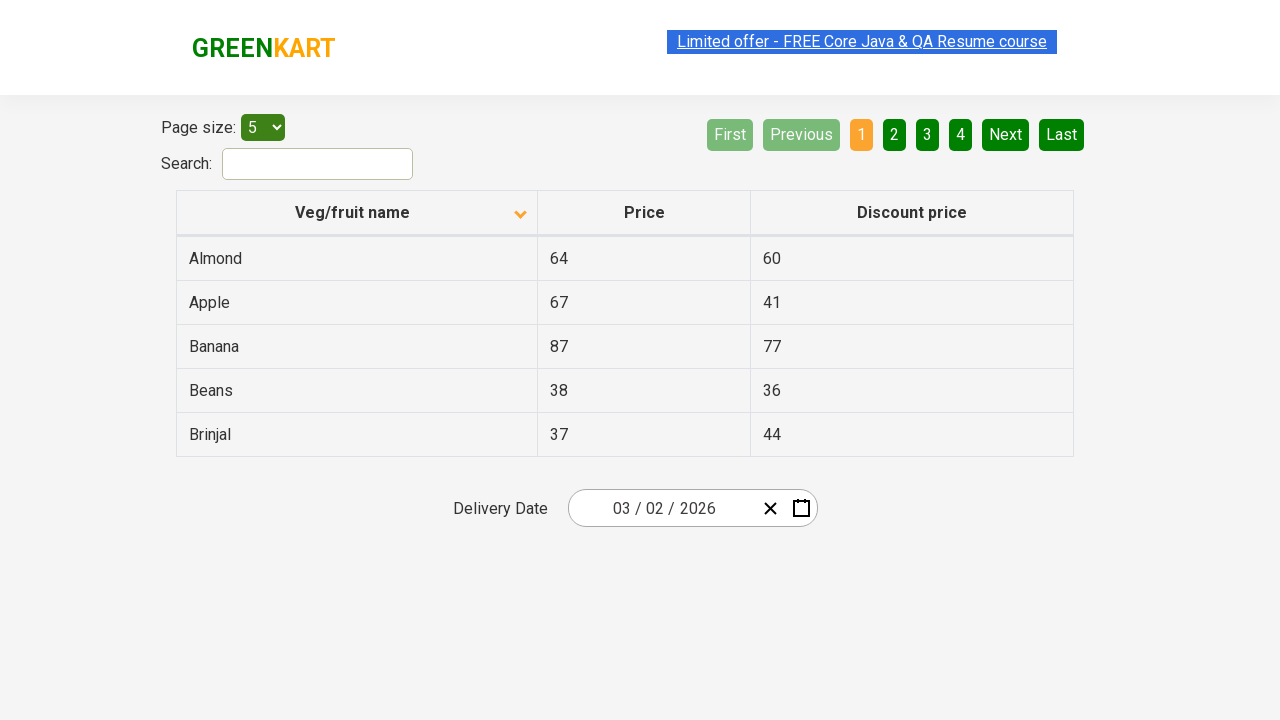

Verified that table items are sorted alphabetically
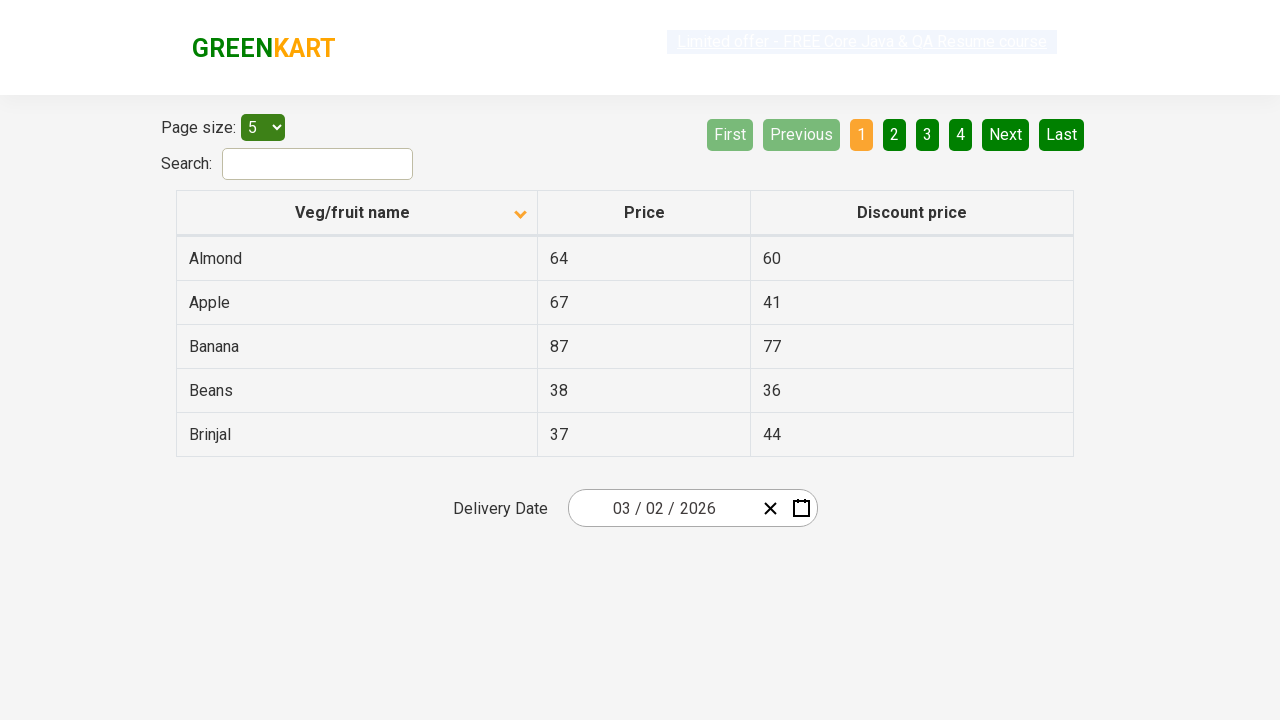

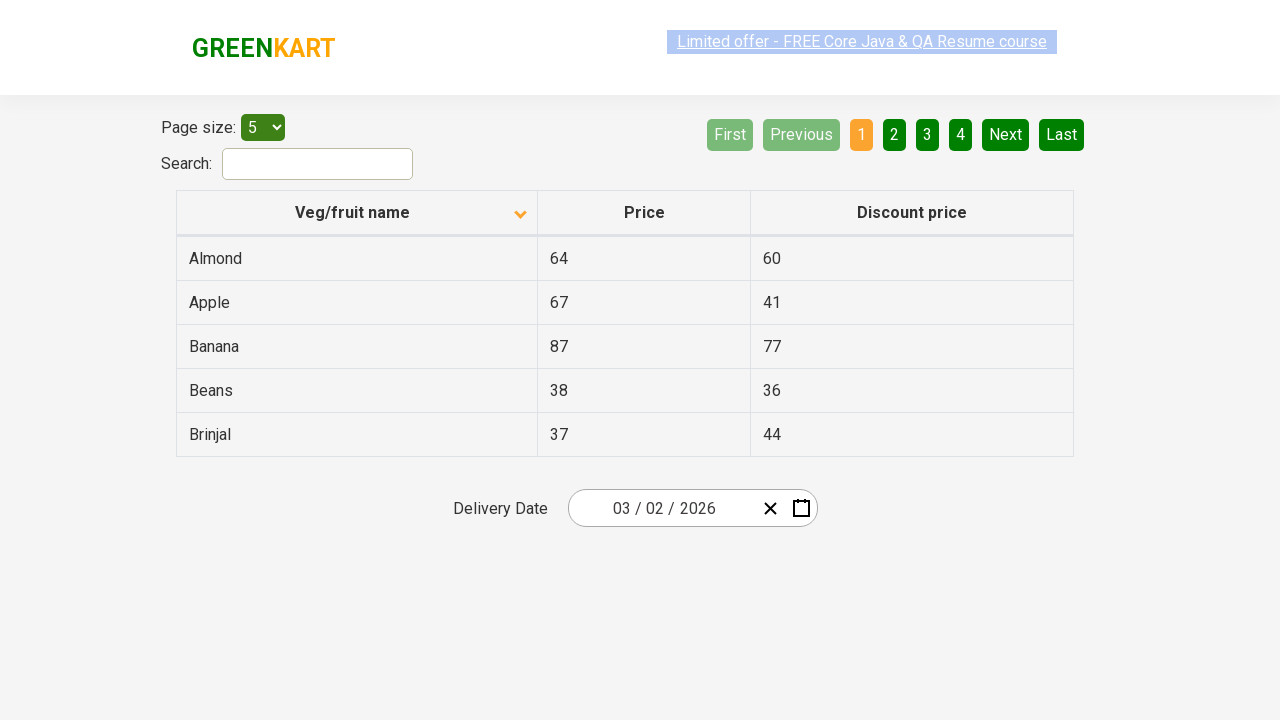